Tests text input and form submission by filling a text field and submitting the form

Starting URL: https://www.selenium.dev/selenium/web/web-form.html

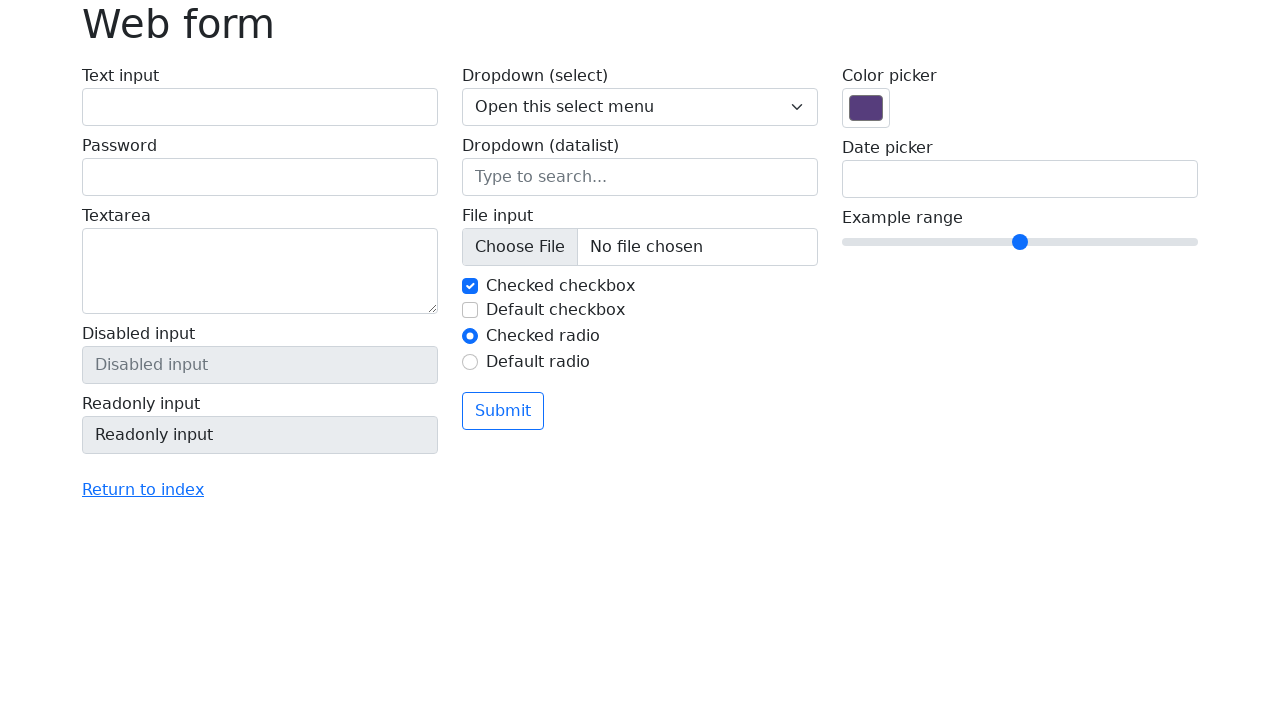

Clicked on text input field with ID 'my-text-id' at (260, 107) on #my-text-id
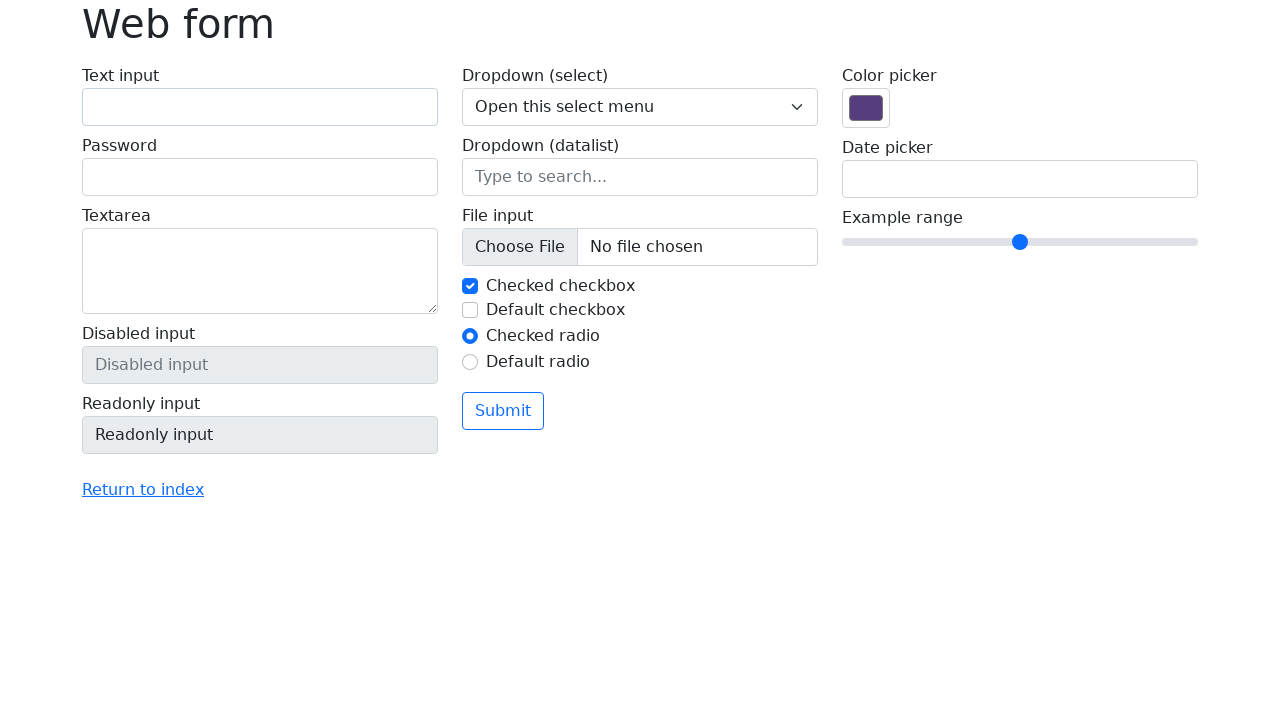

Filled text input with 'Selenium' on #my-text-id
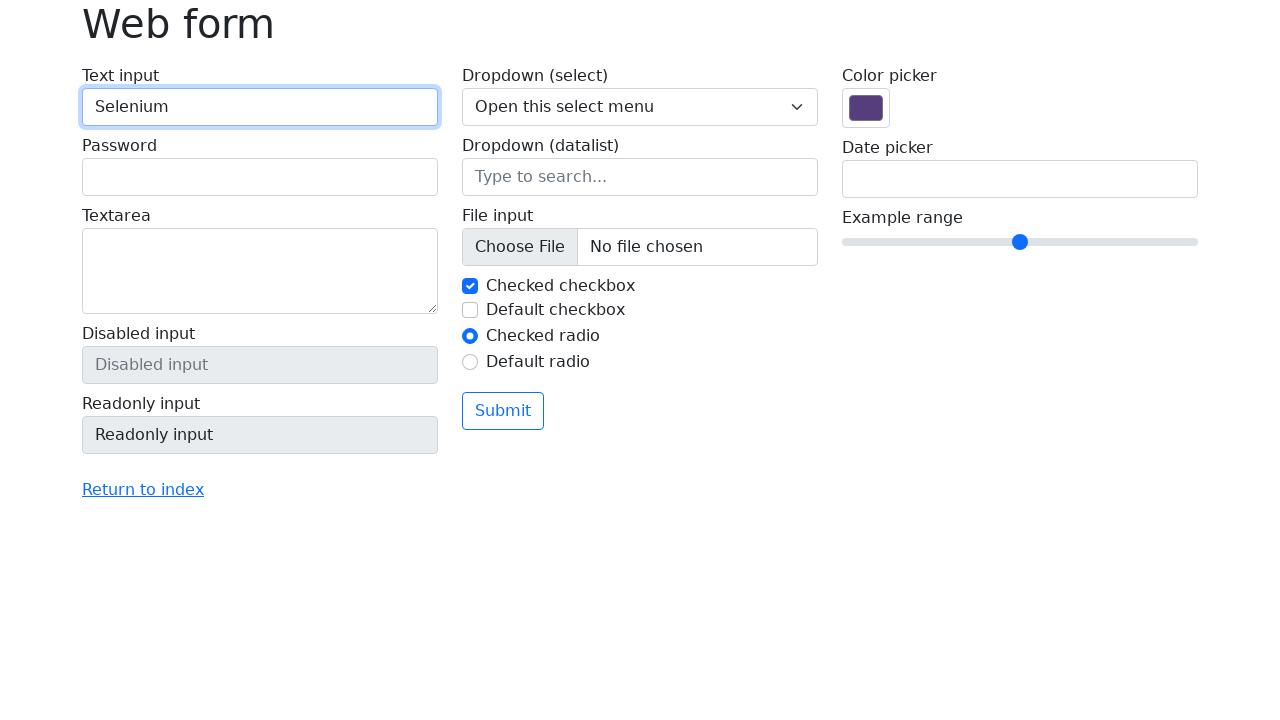

Clicked submit button to submit the form at (503, 411) on button[type='submit']
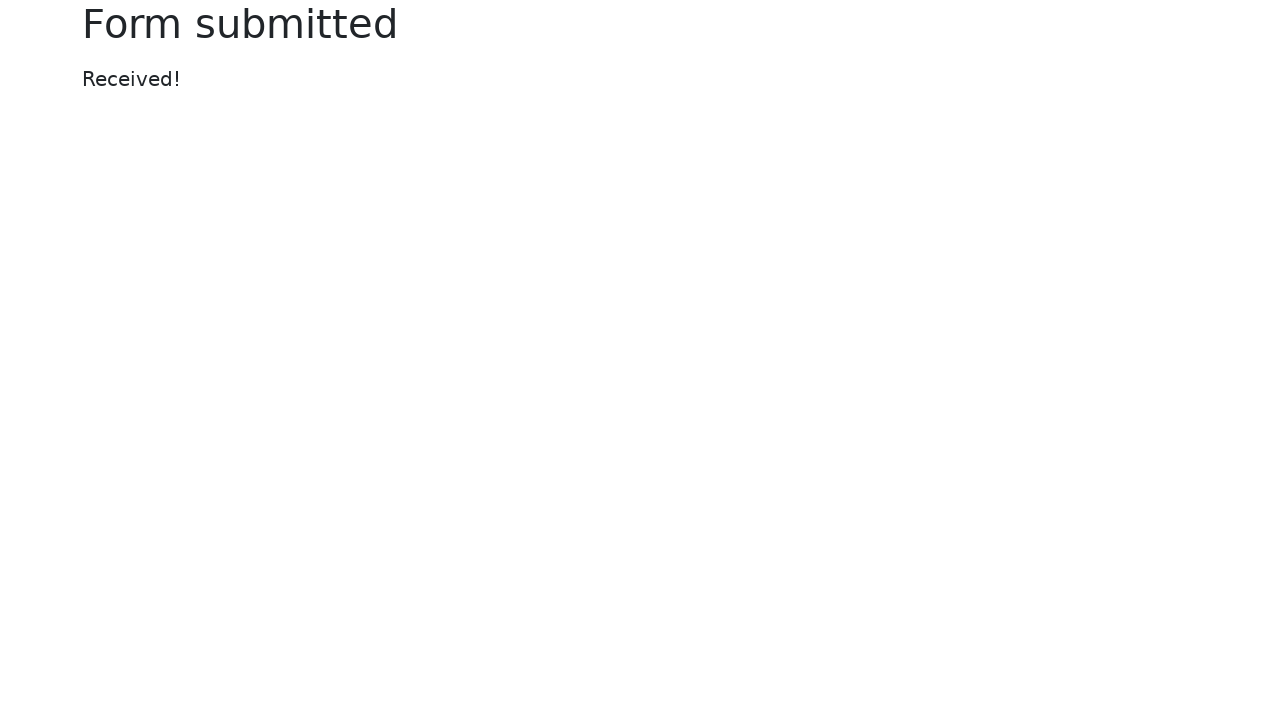

Success message appeared after form submission
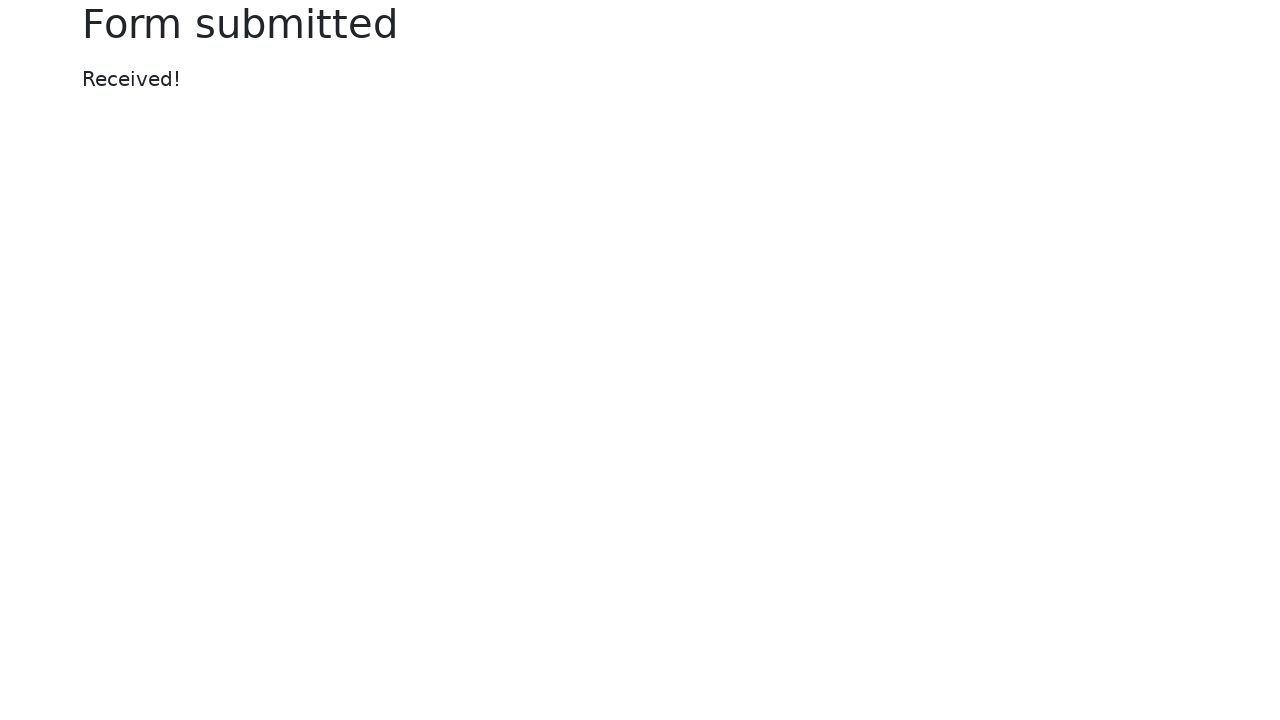

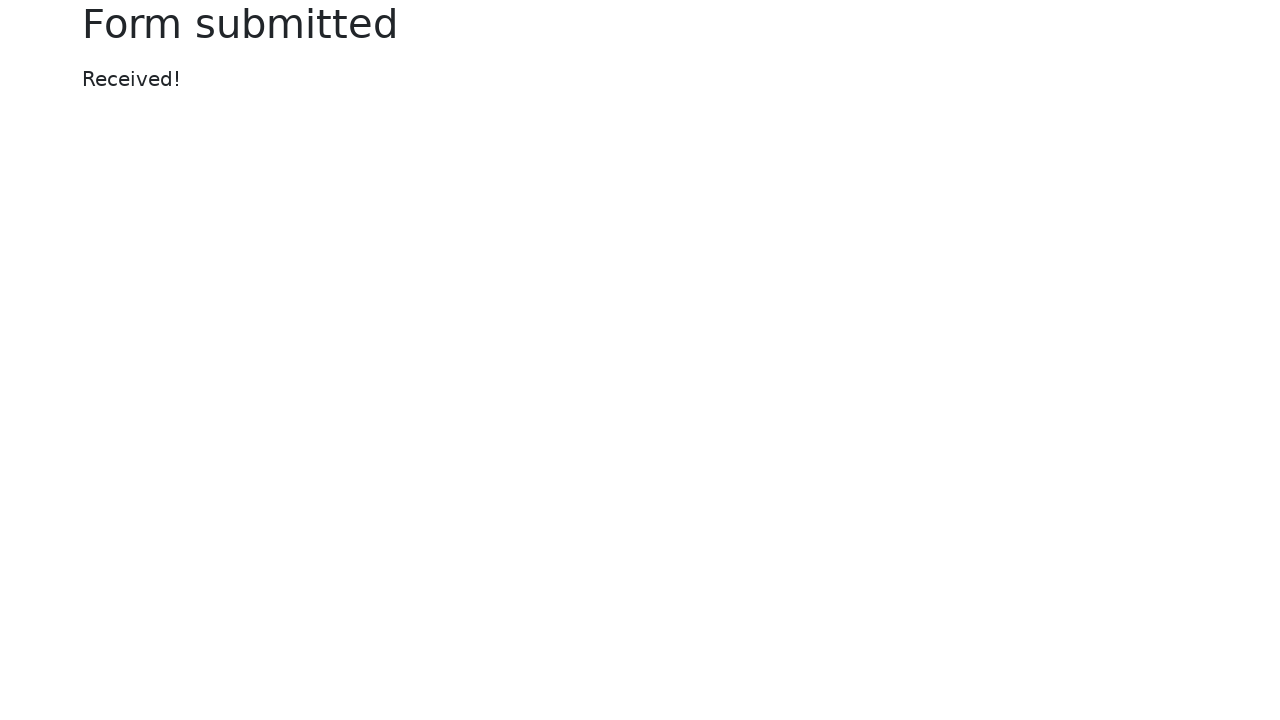